Tests dropdown selection functionality by selecting year (2005), month (November), and day (5) from date dropdown menus

Starting URL: https://testcenter.techproeducation.com/index.php?page=dropdown

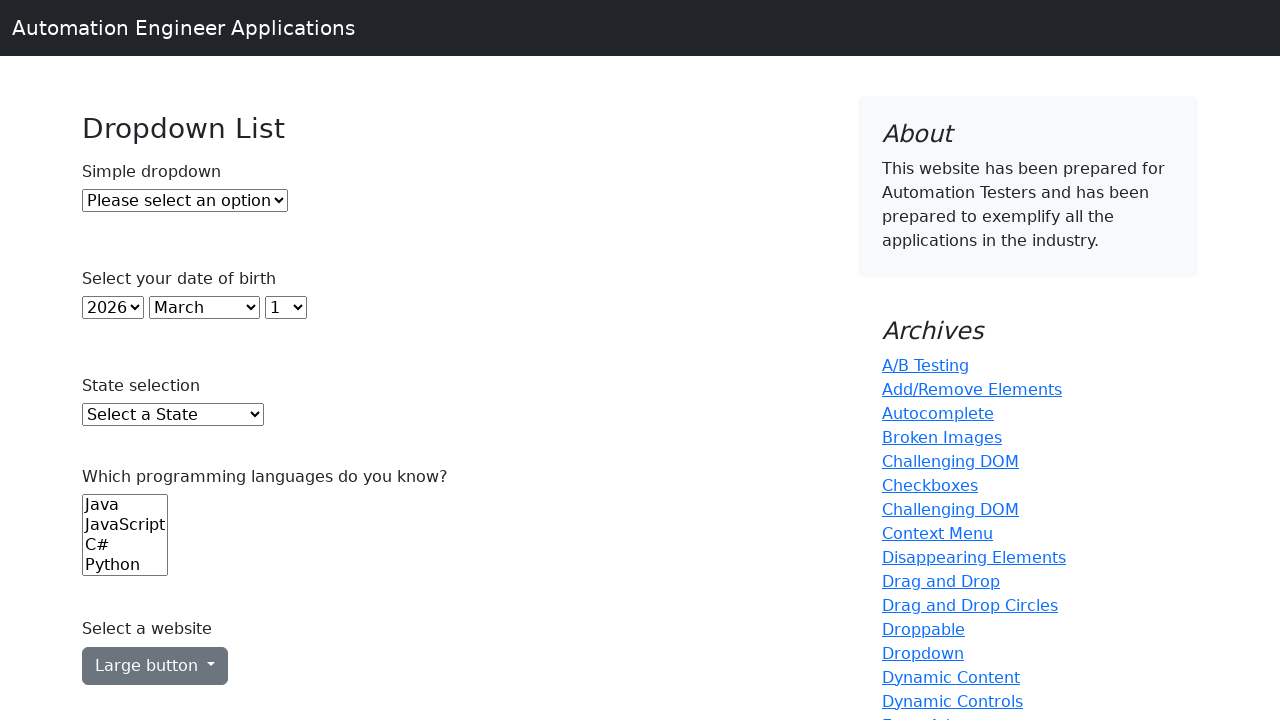

Selected year 2005 from year dropdown on #year
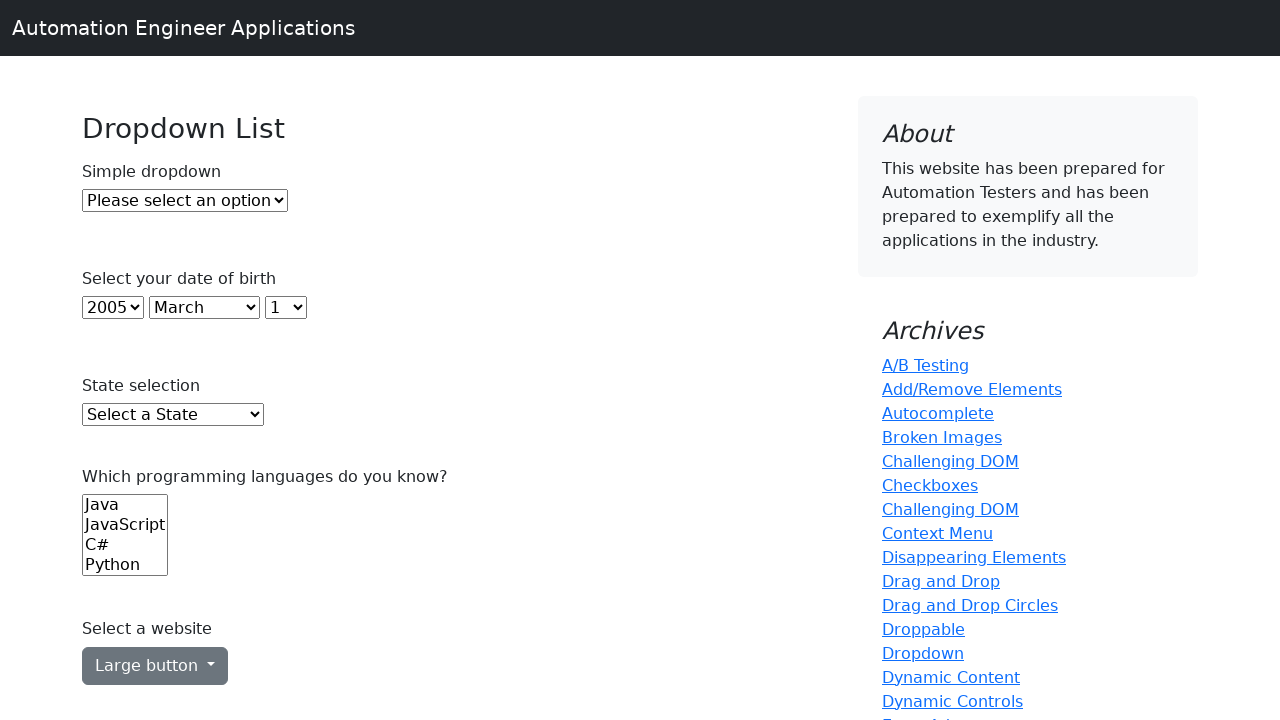

Selected November from month dropdown on #month
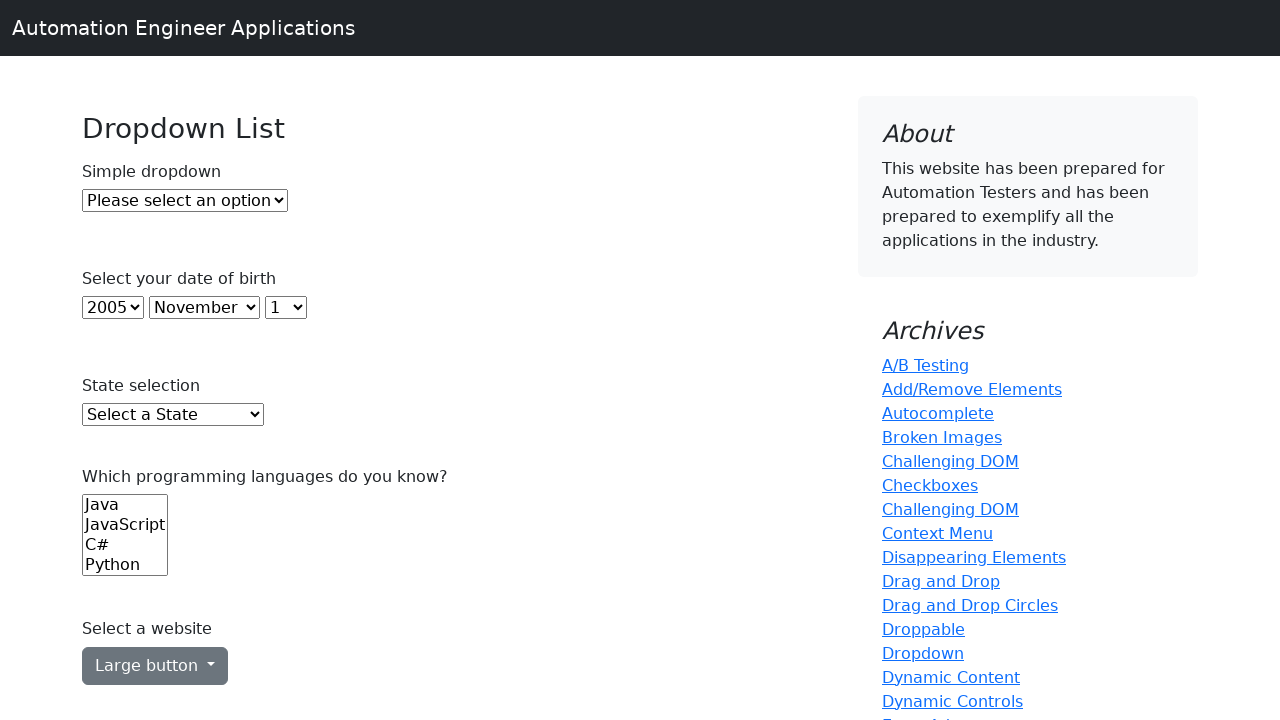

Selected day 5 from day dropdown on #day
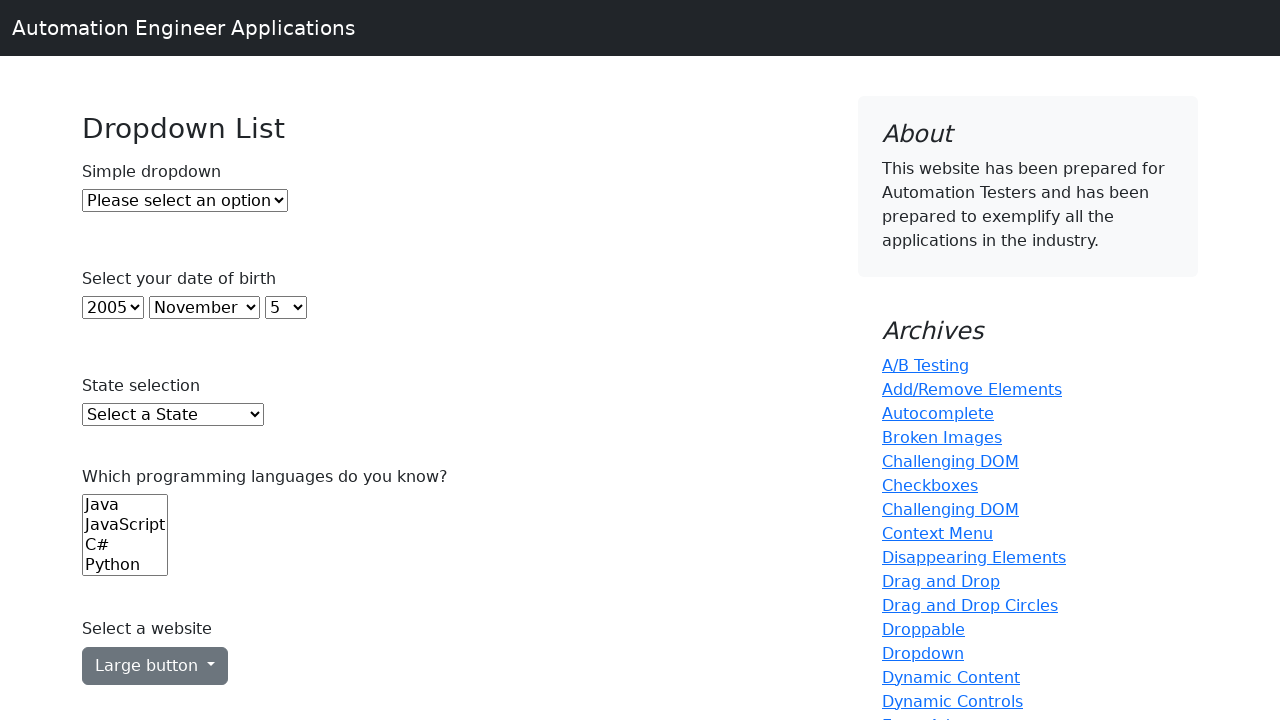

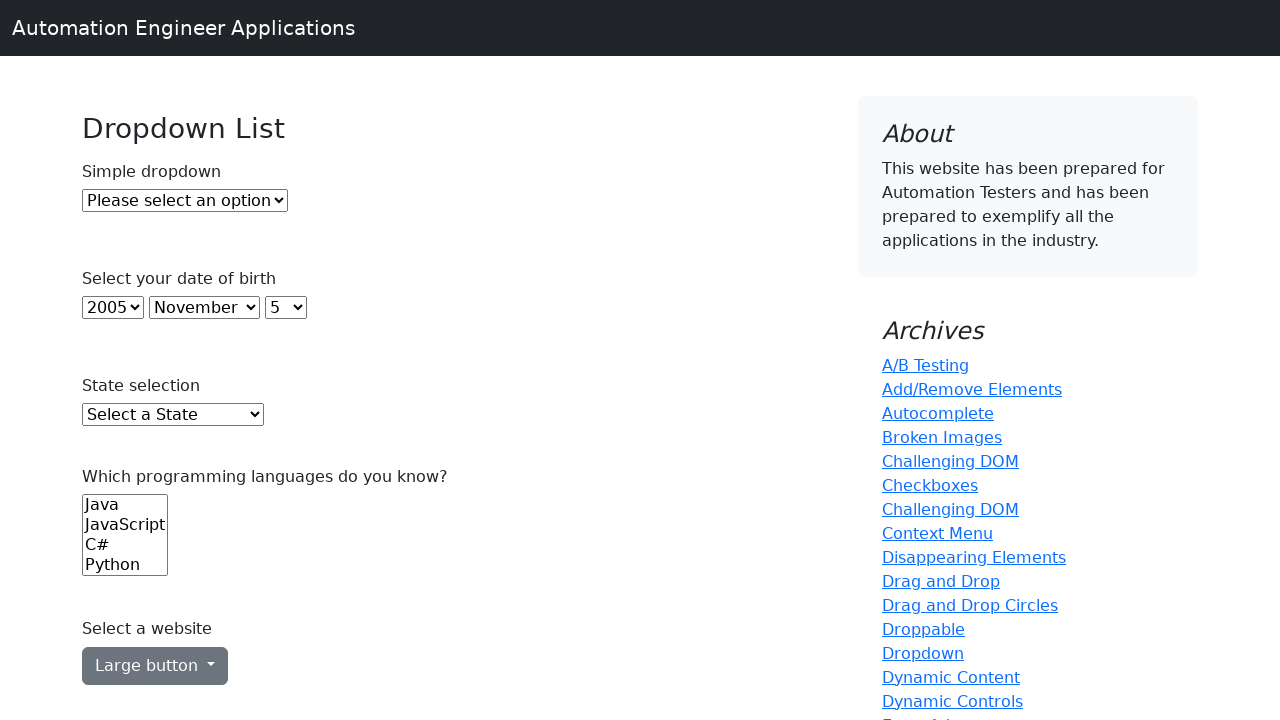